Tests that the todo counter displays the current number of items

Starting URL: https://demo.playwright.dev/todomvc

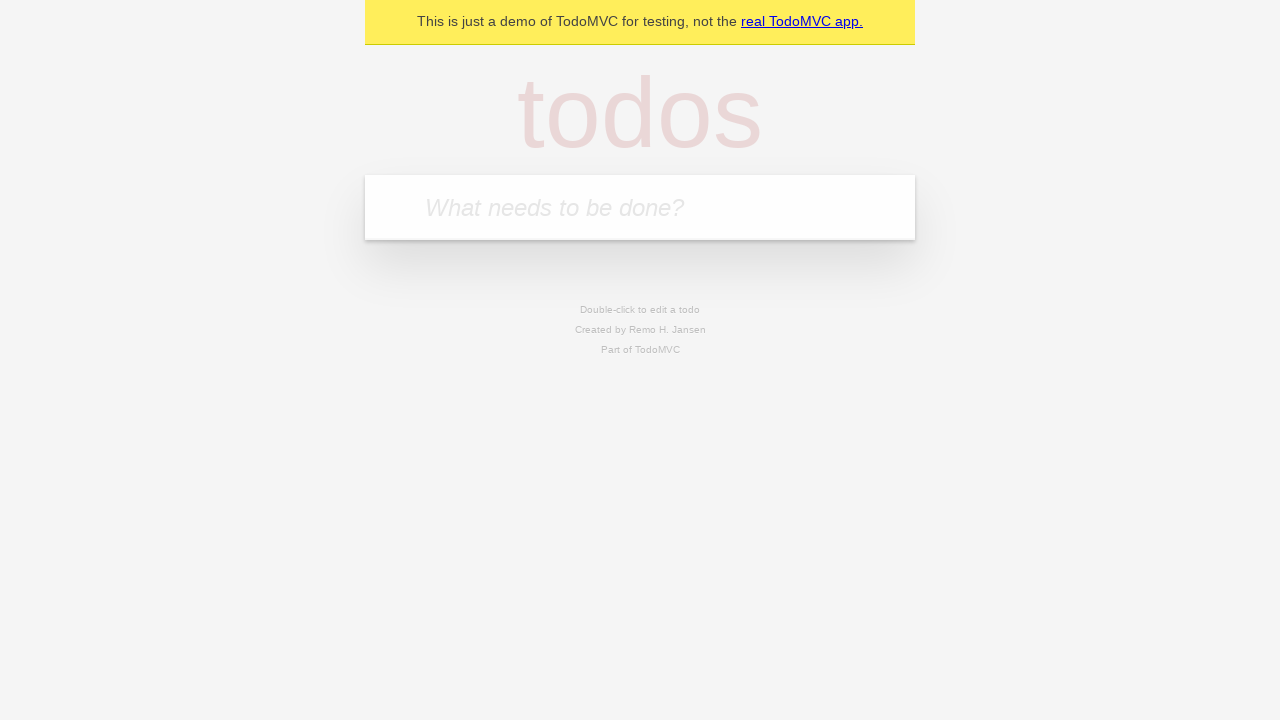

Located the todo input field
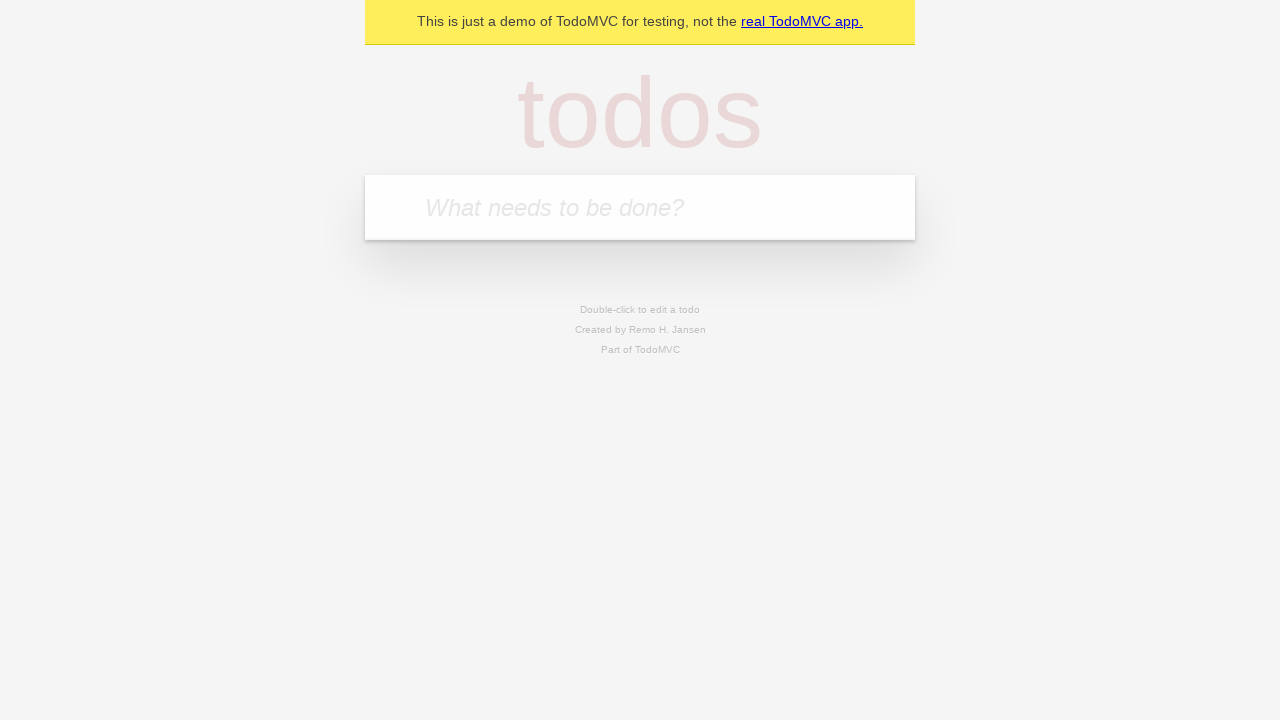

Filled first todo with 'buy some cheese' on internal:attr=[placeholder="What needs to be done?"i]
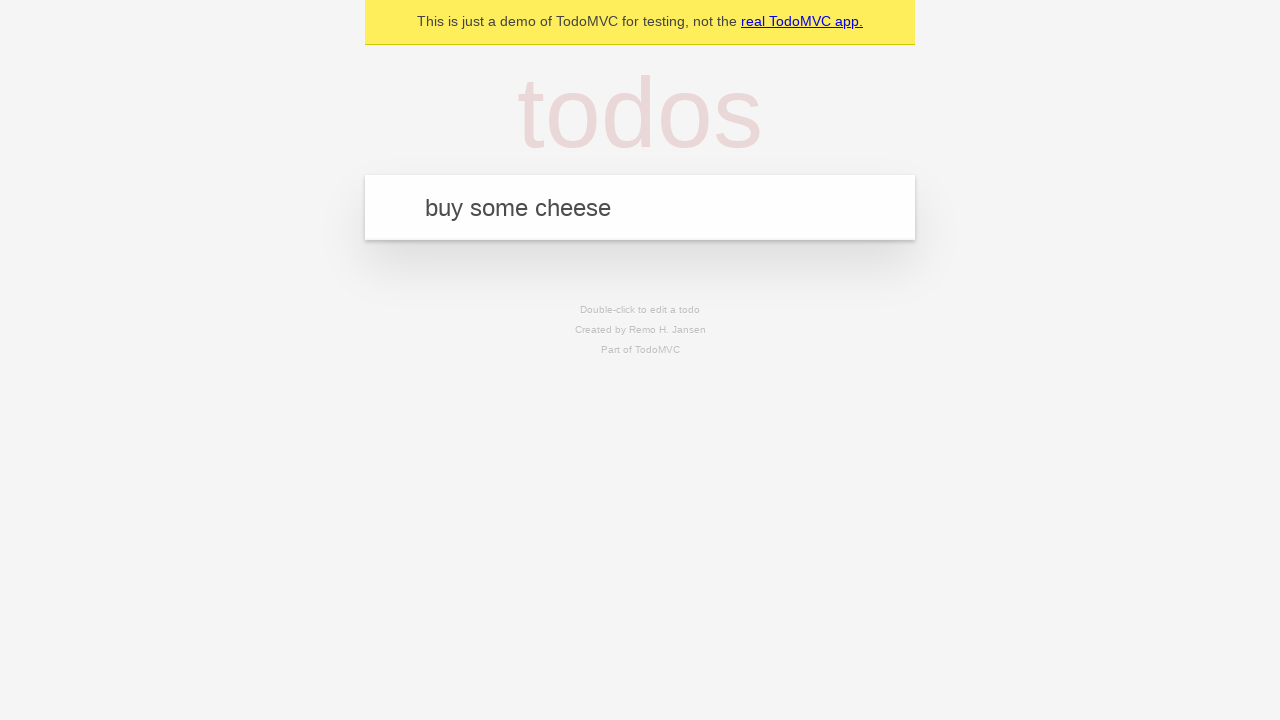

Pressed Enter to create first todo on internal:attr=[placeholder="What needs to be done?"i]
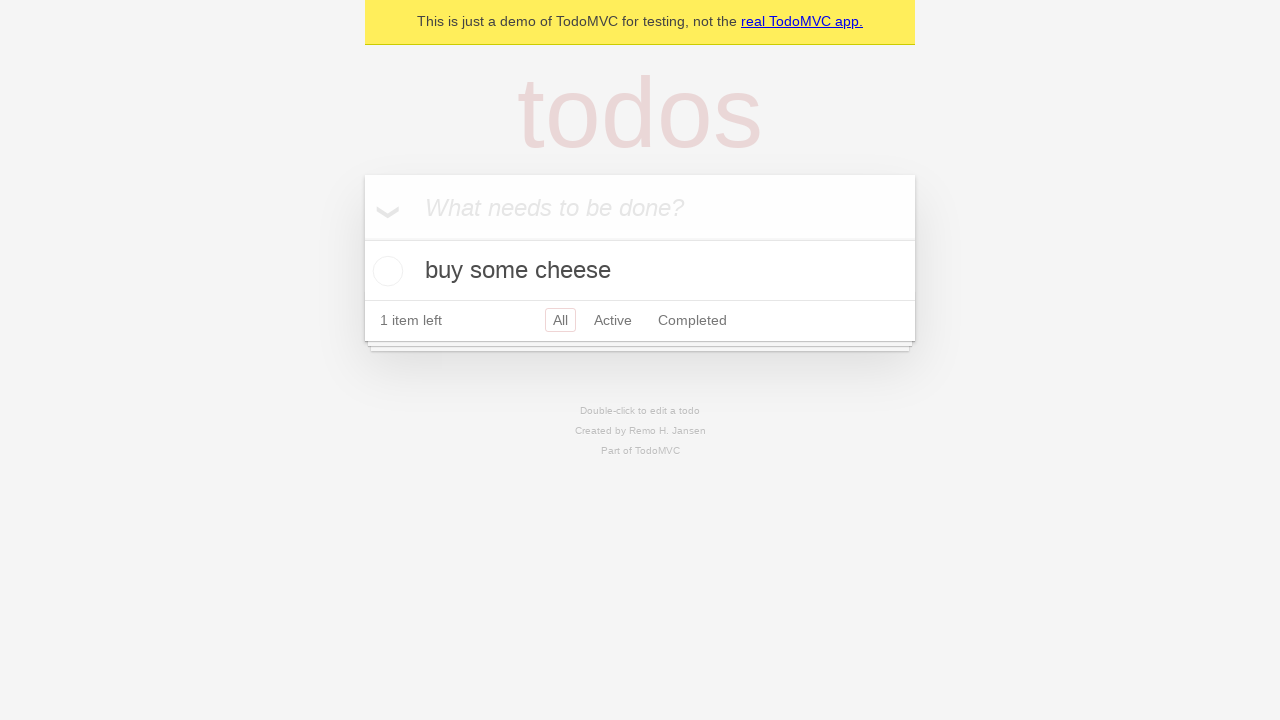

Todo counter appeared after first item created
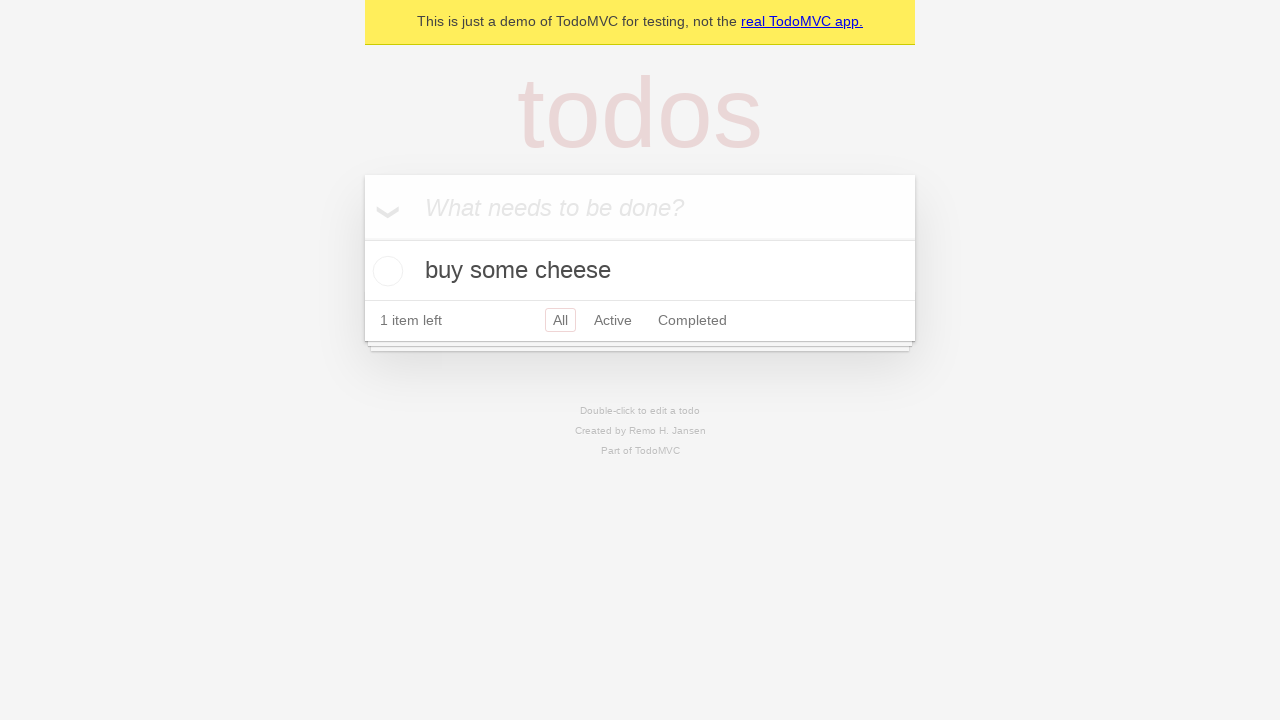

Filled second todo with 'feed the cat' on internal:attr=[placeholder="What needs to be done?"i]
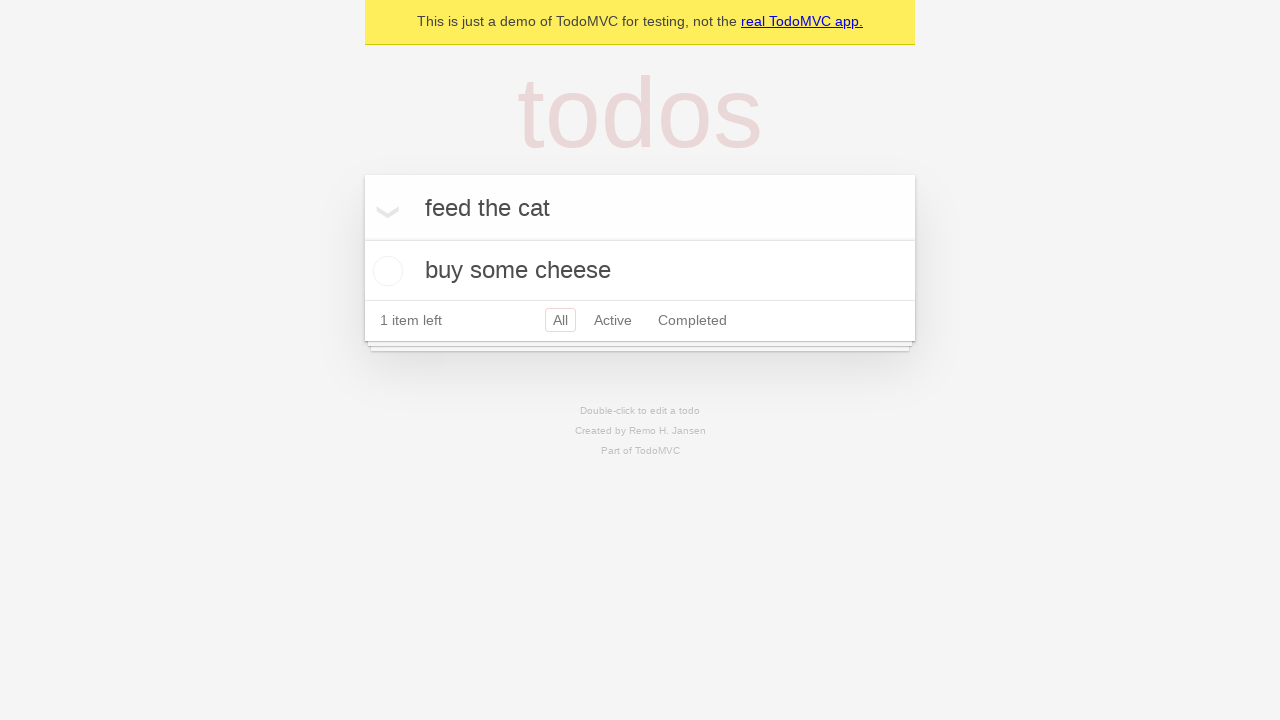

Pressed Enter to create second todo on internal:attr=[placeholder="What needs to be done?"i]
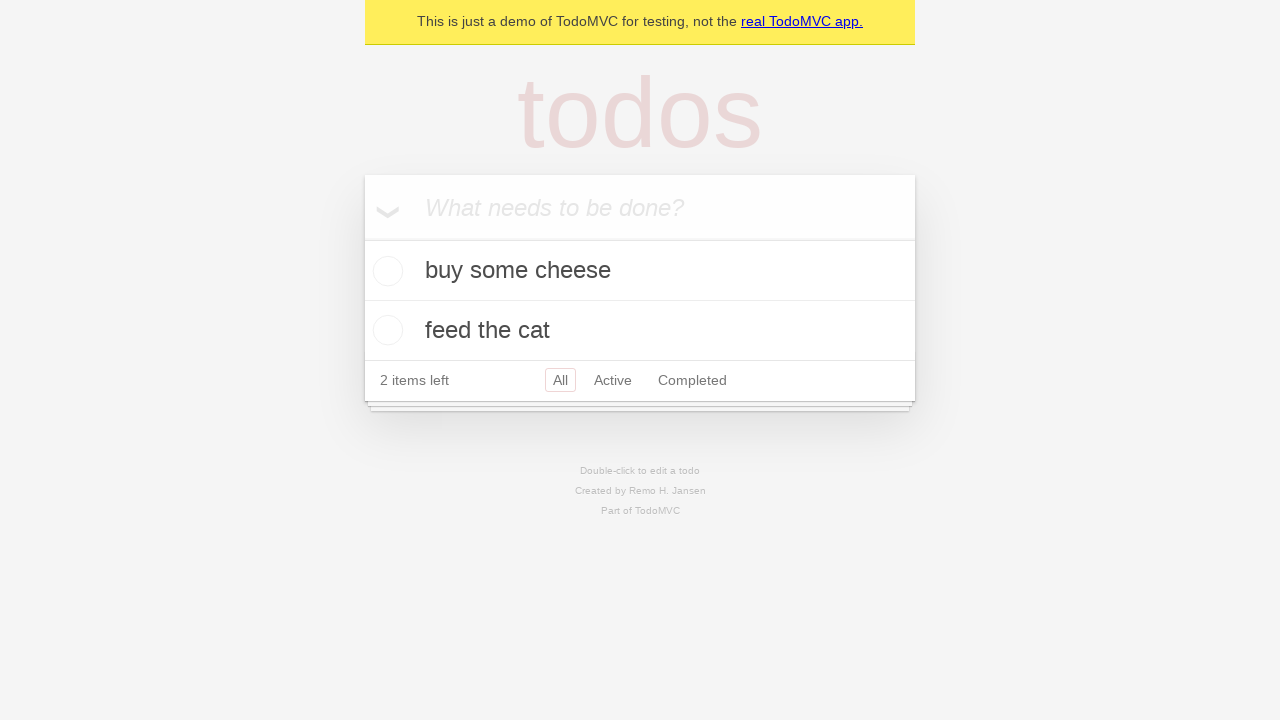

Todo counter updated to display 2 items
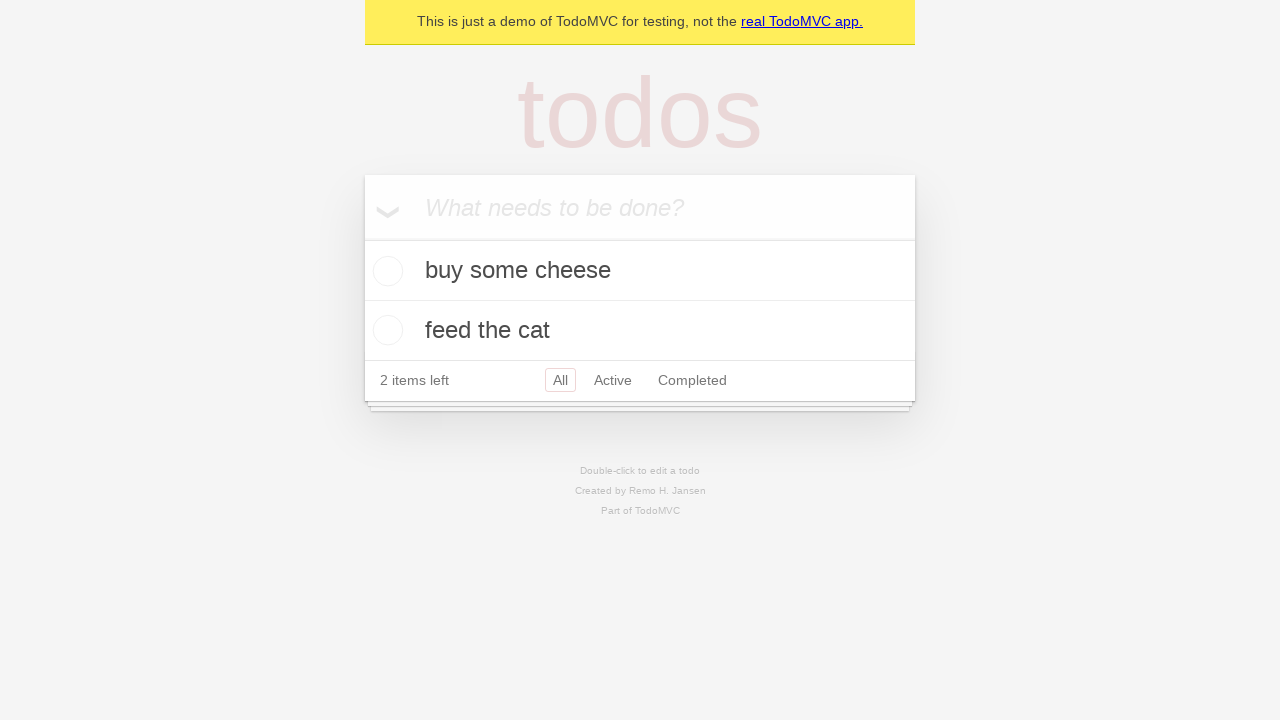

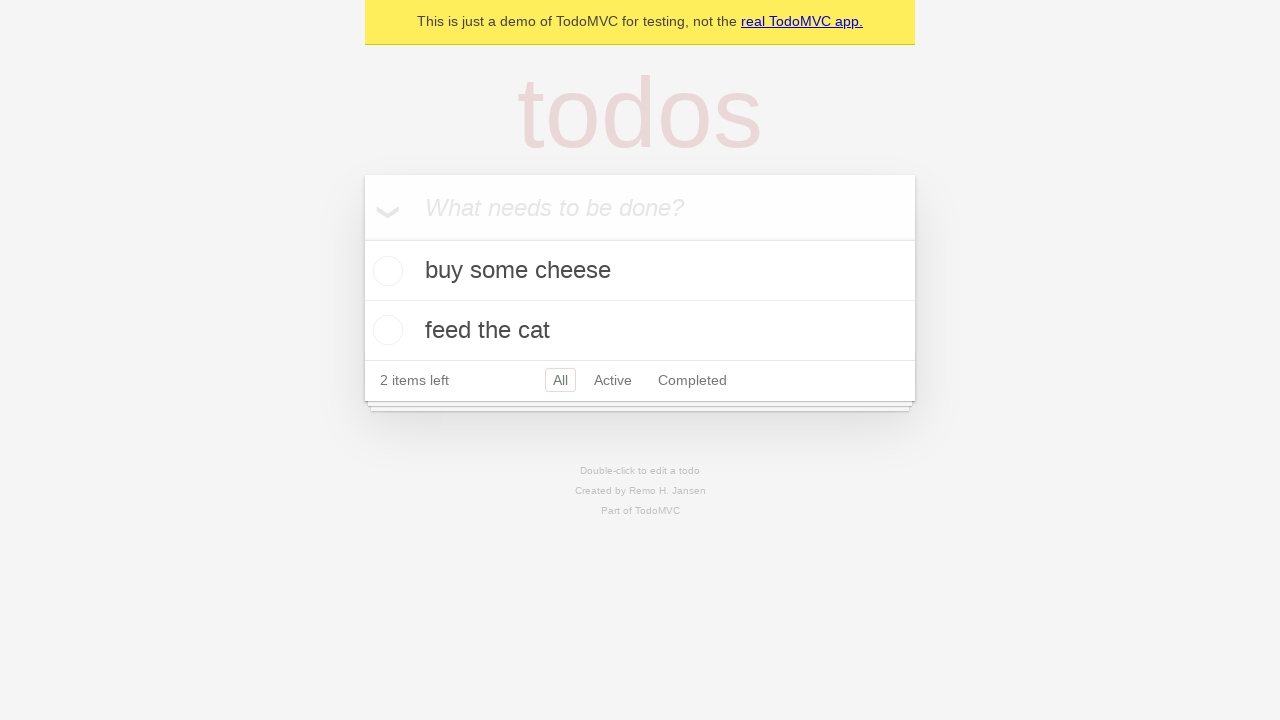